Tests handling of JavaScript prompt dialogs by clicking a button that triggers a prompt, entering text, accepting it, and verifying the entered text is displayed

Starting URL: https://practice.cydeo.com/javascript_alerts

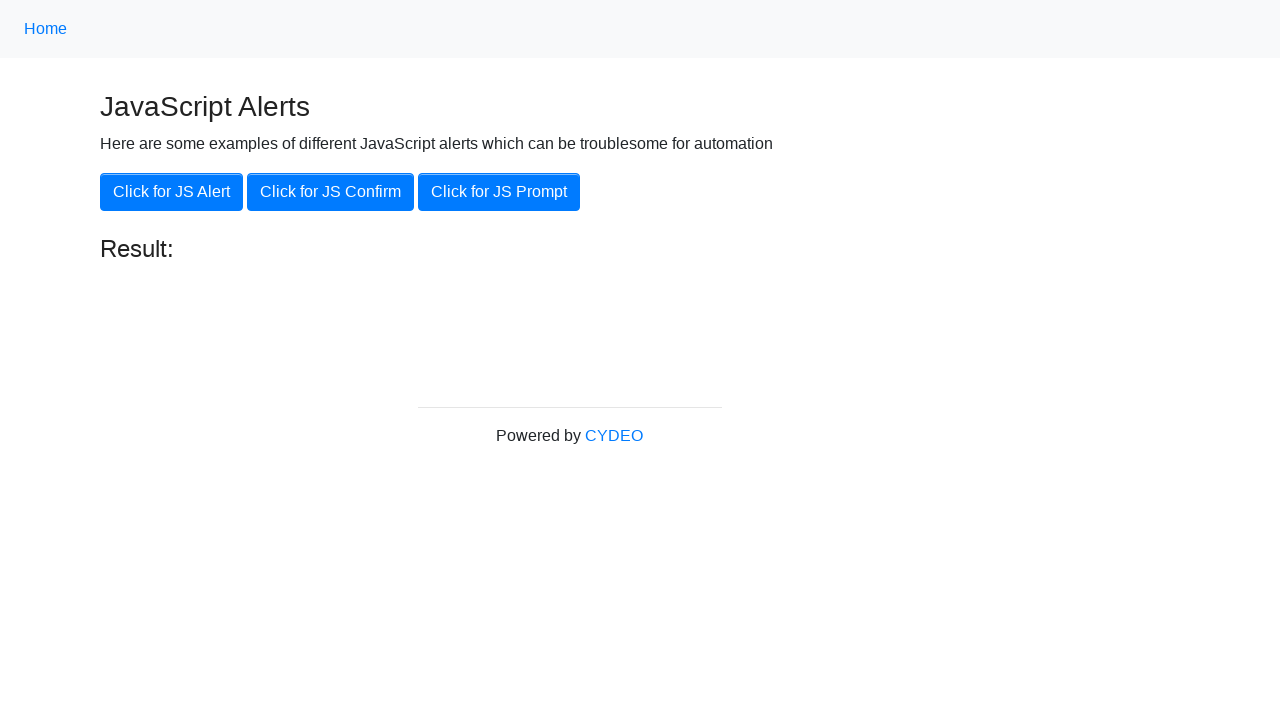

Set up dialog handler to accept JavaScript prompt with text 'CYDEO'
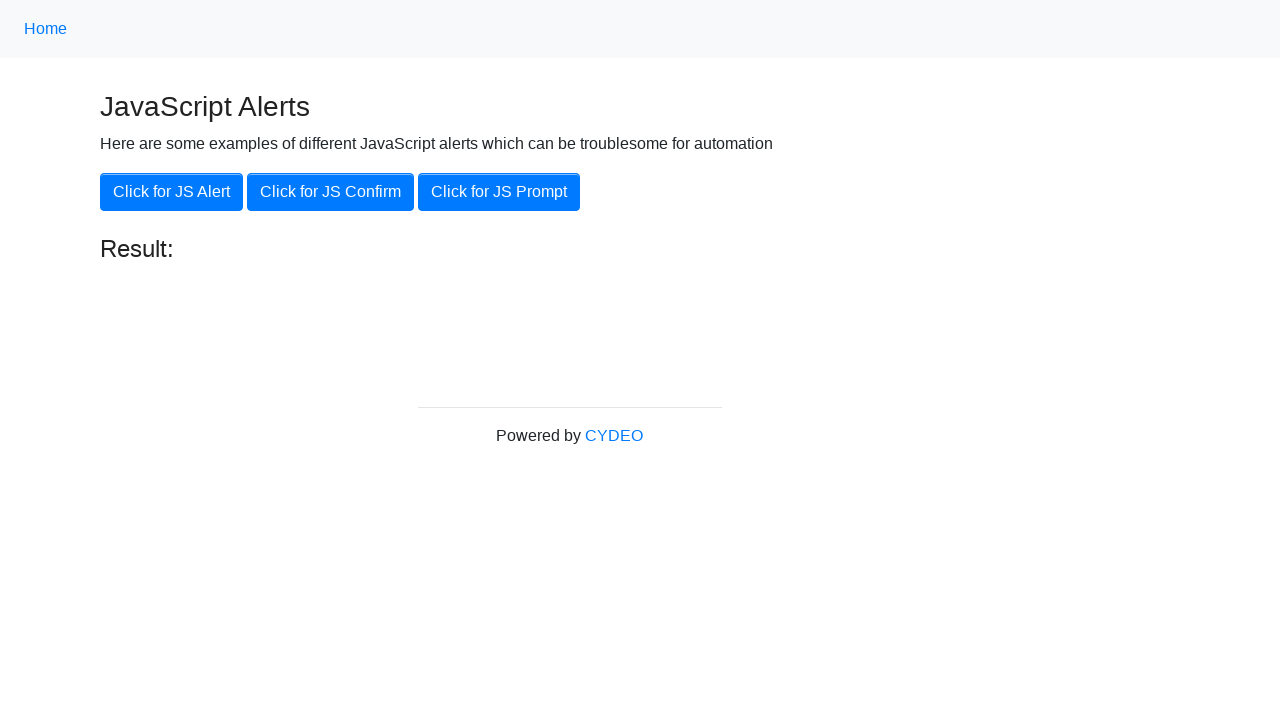

Clicked button to trigger JavaScript prompt dialog at (499, 192) on xpath=//button[@onclick='jsPrompt()']
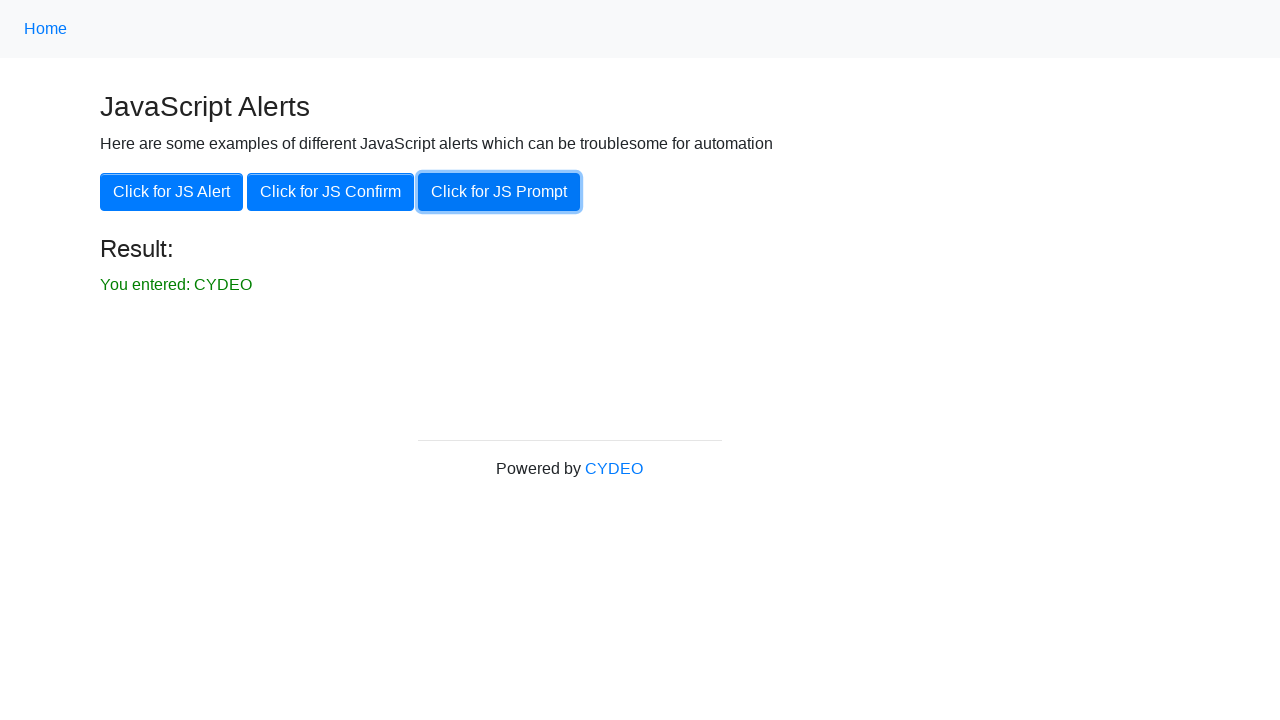

Verified prompt result message displays 'You entered: CYDEO'
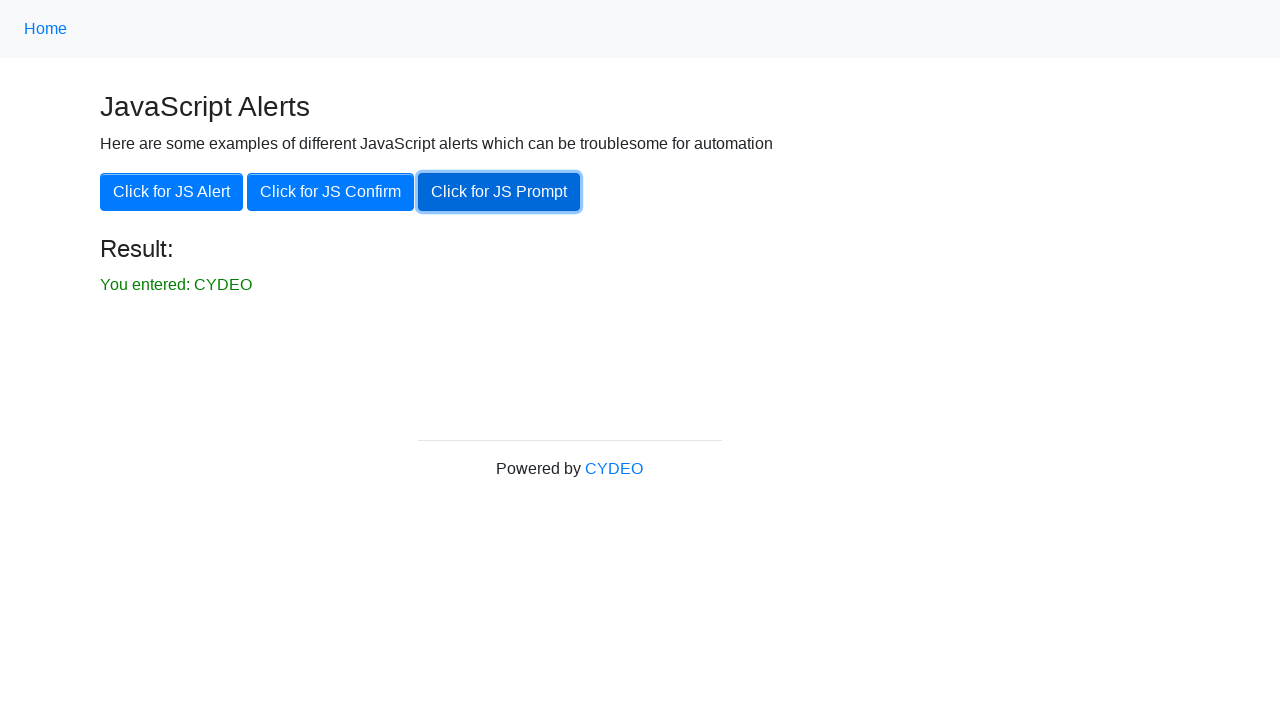

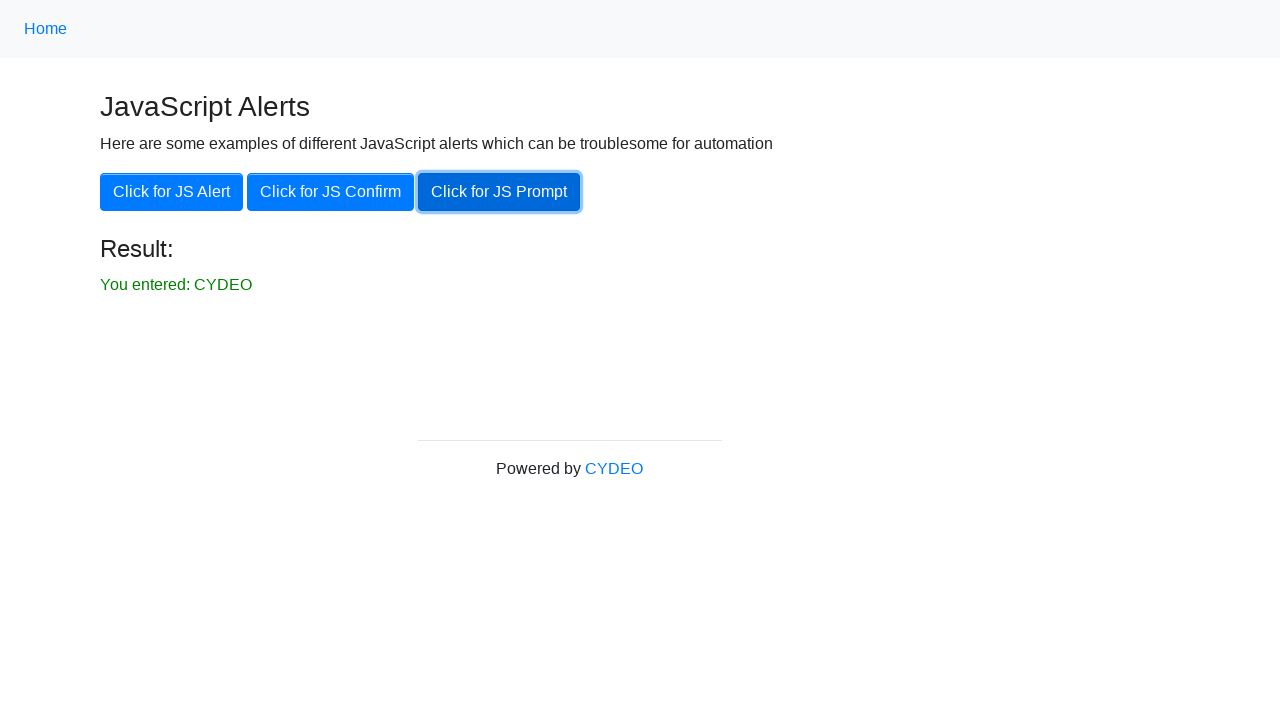